Tests filtering to display only active (uncompleted) todo items.

Starting URL: https://demo.playwright.dev/todomvc

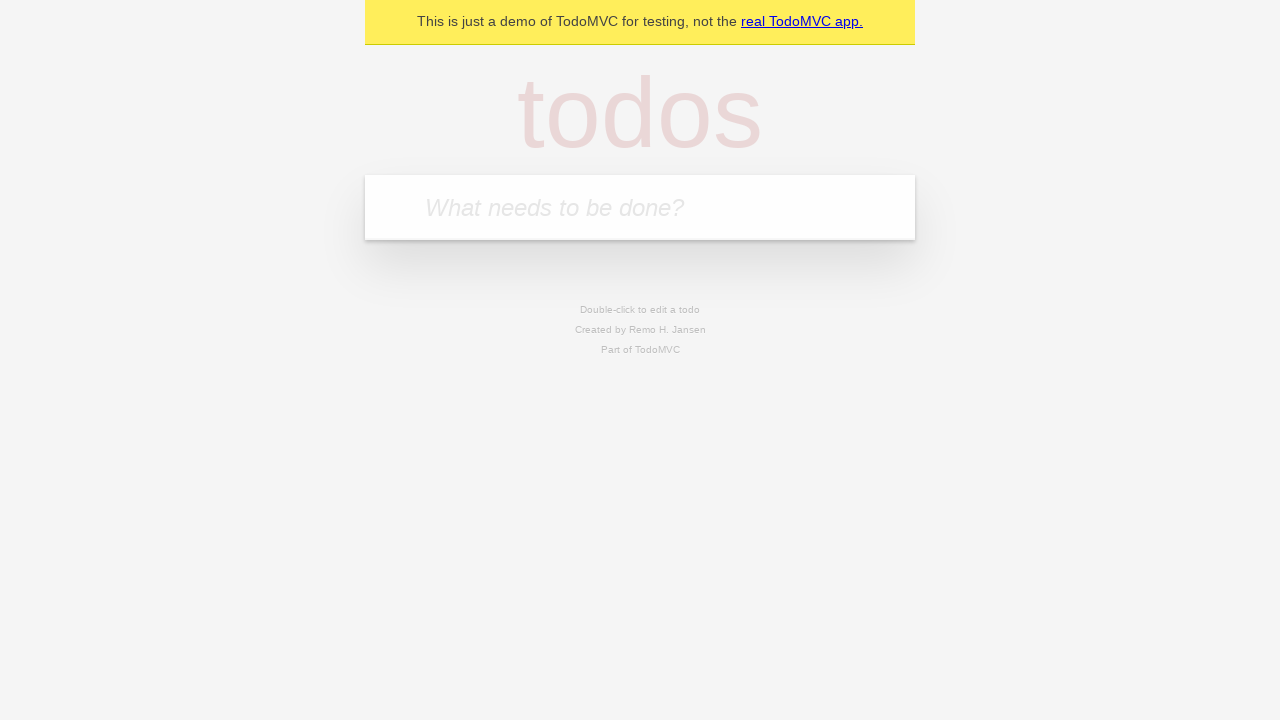

Filled new todo input with 'buy some cheese' on .new-todo
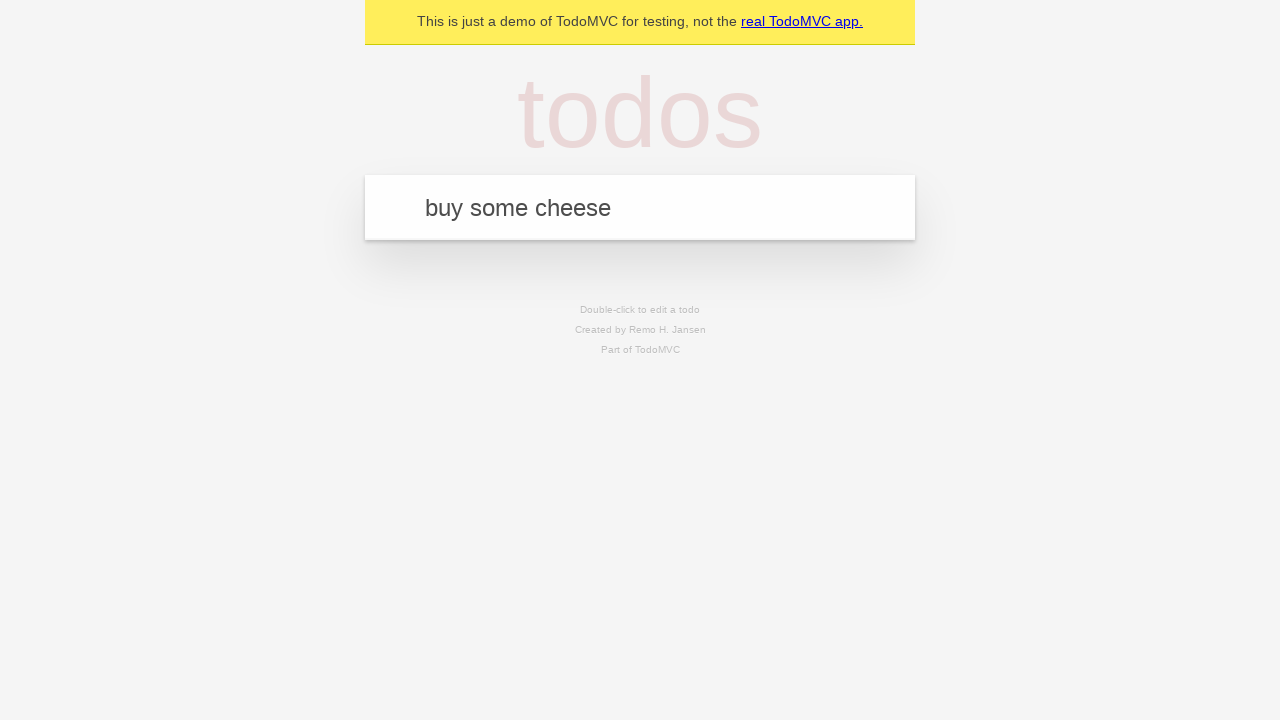

Pressed Enter to add first todo item on .new-todo
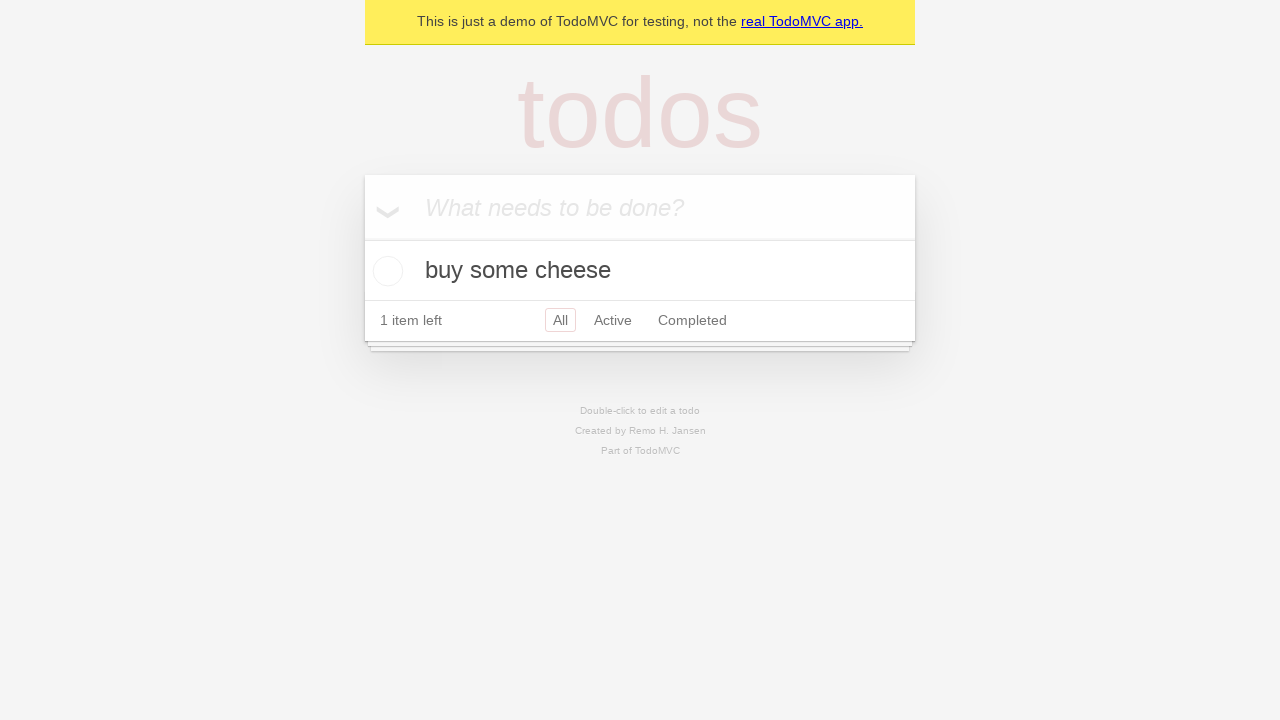

Filled new todo input with 'feed the cat' on .new-todo
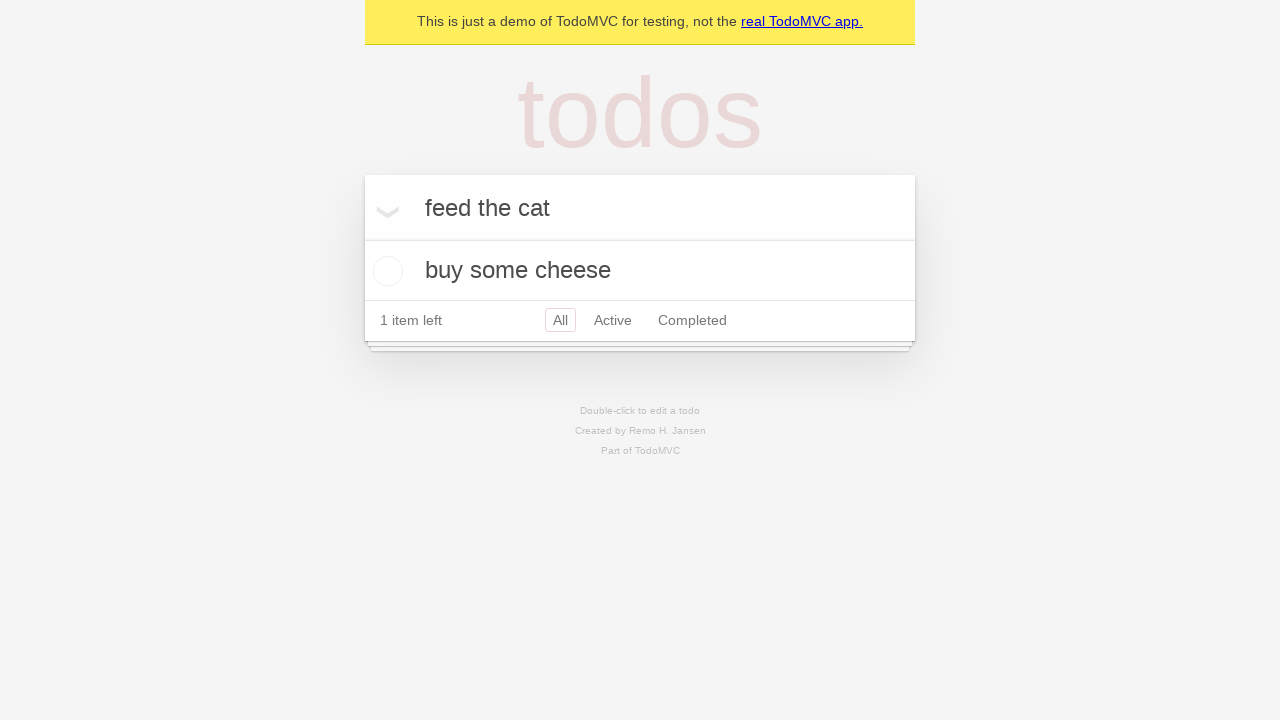

Pressed Enter to add second todo item on .new-todo
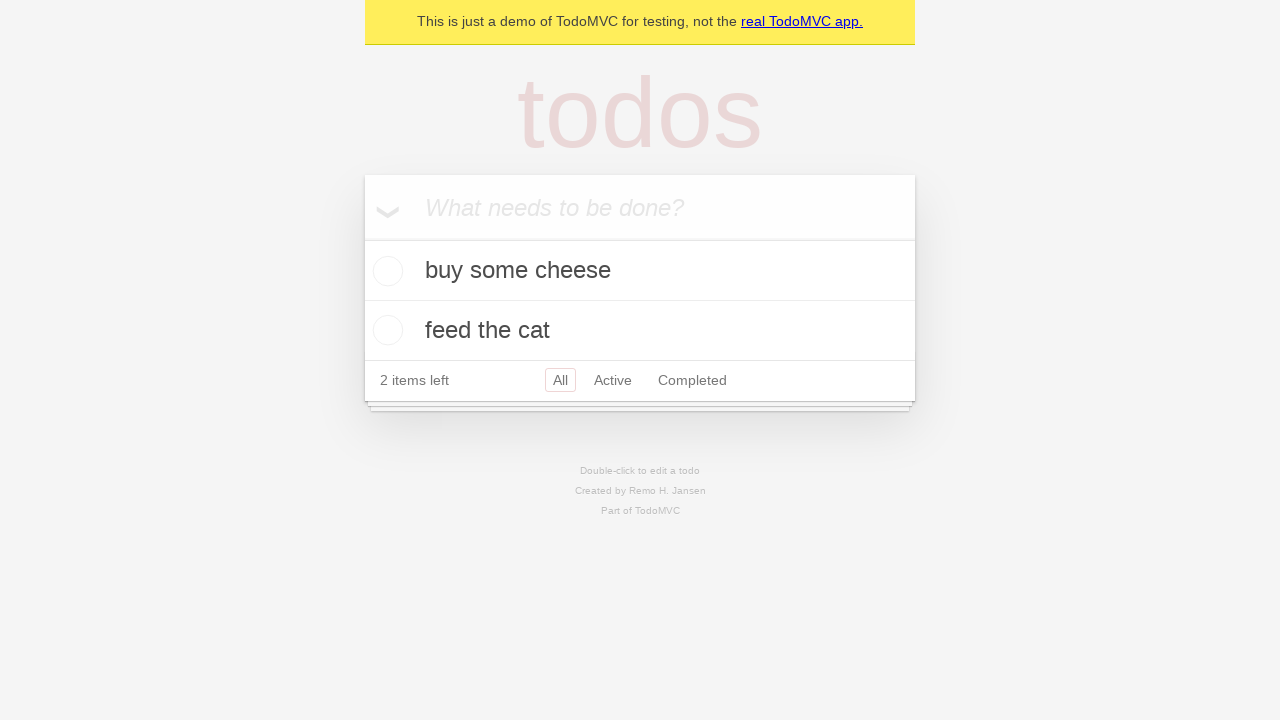

Filled new todo input with 'book a doctors appointment' on .new-todo
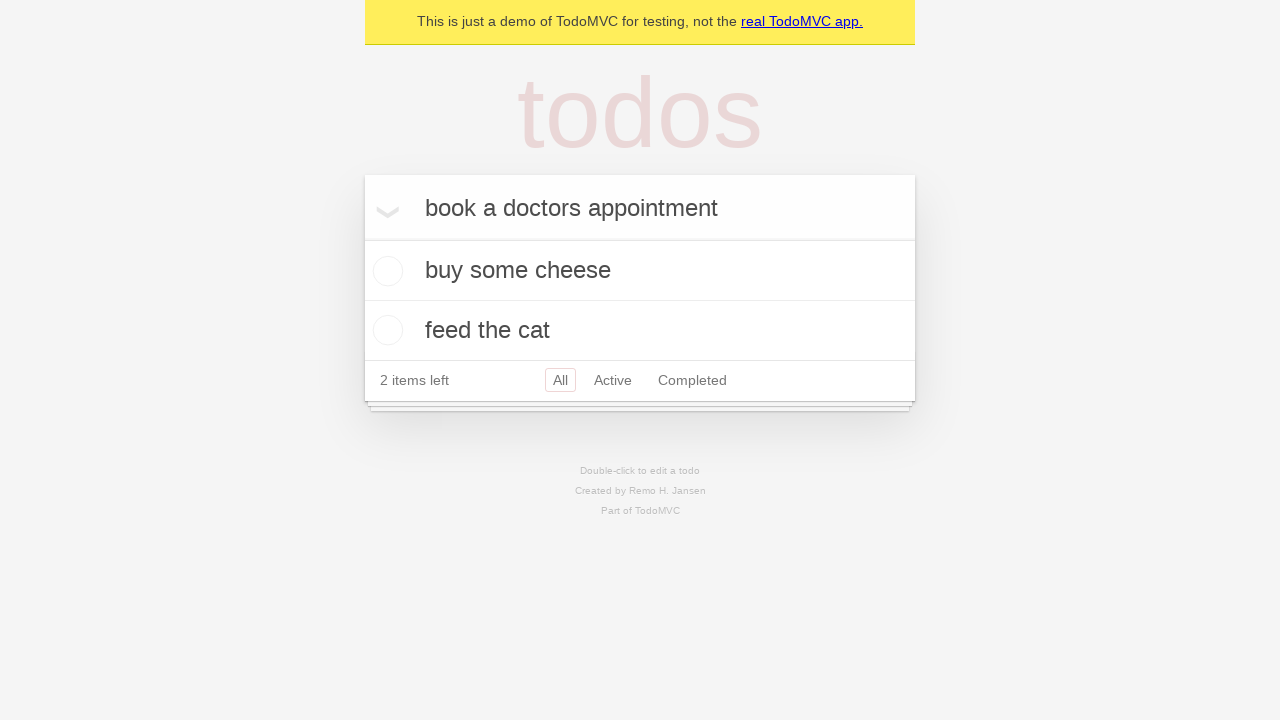

Pressed Enter to add third todo item on .new-todo
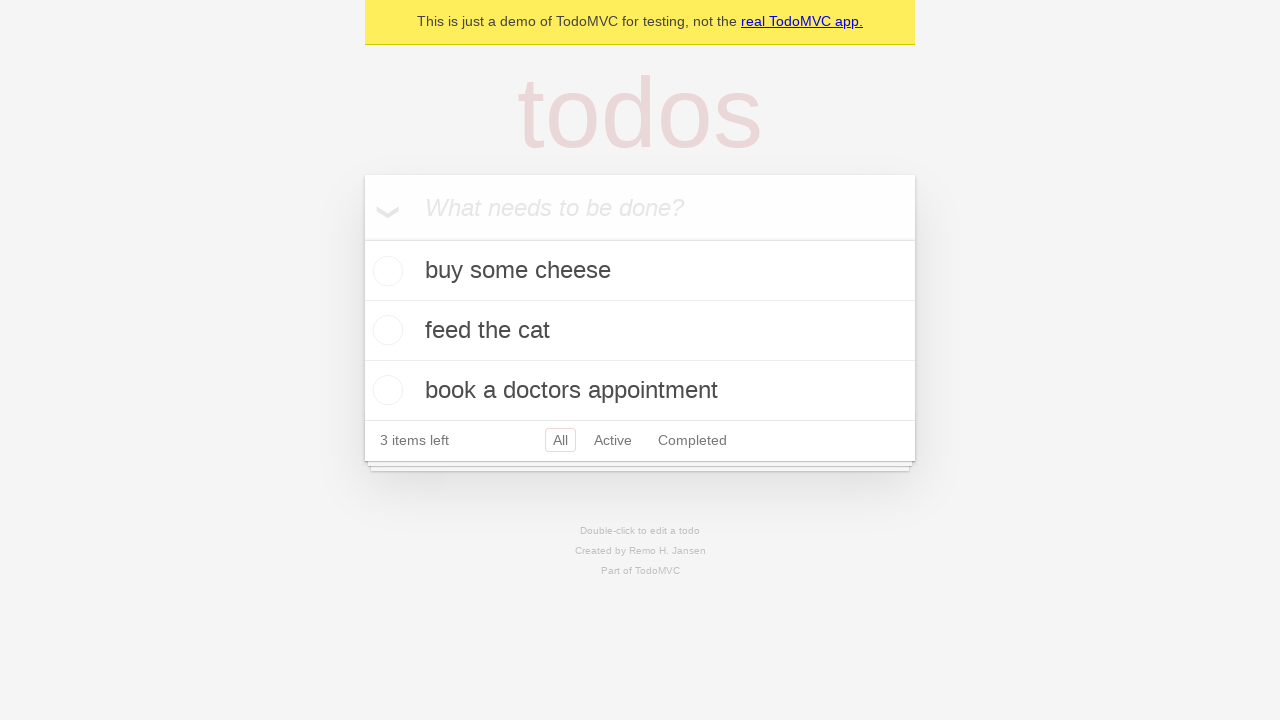

Waited for all three todo items to appear in the list
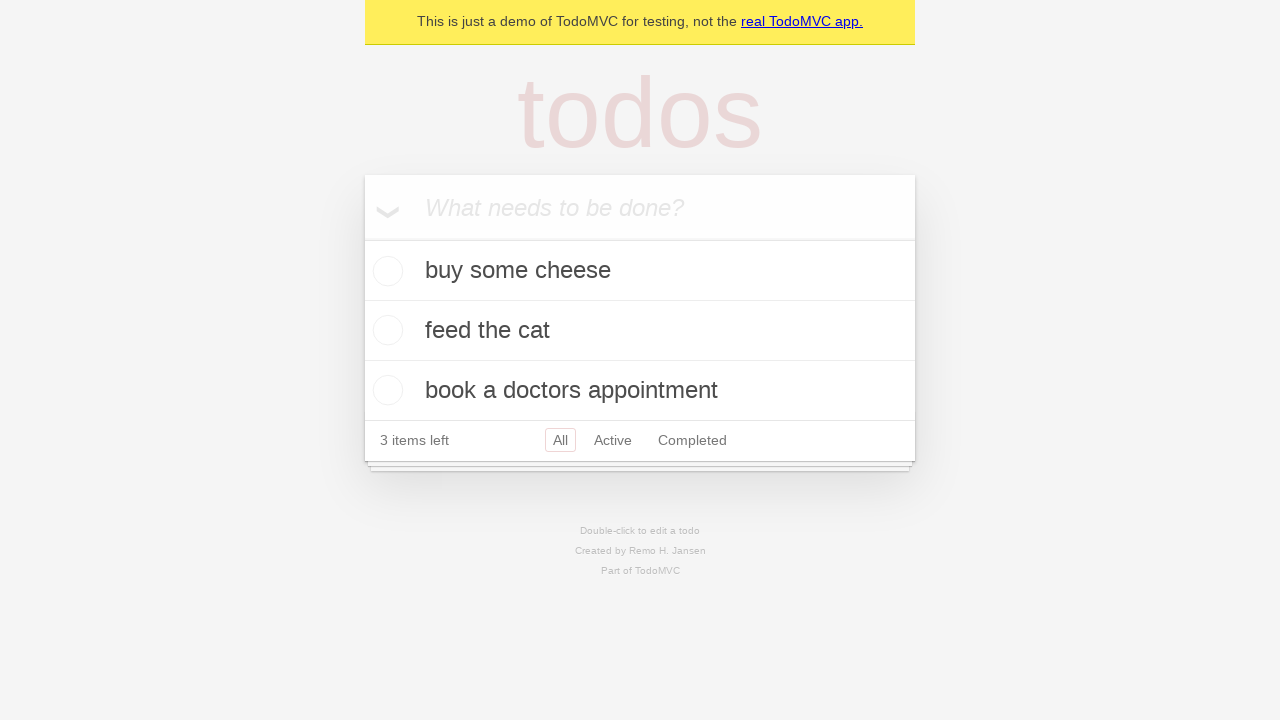

Checked the second todo item to mark it as completed at (385, 330) on .todo-list li .toggle >> nth=1
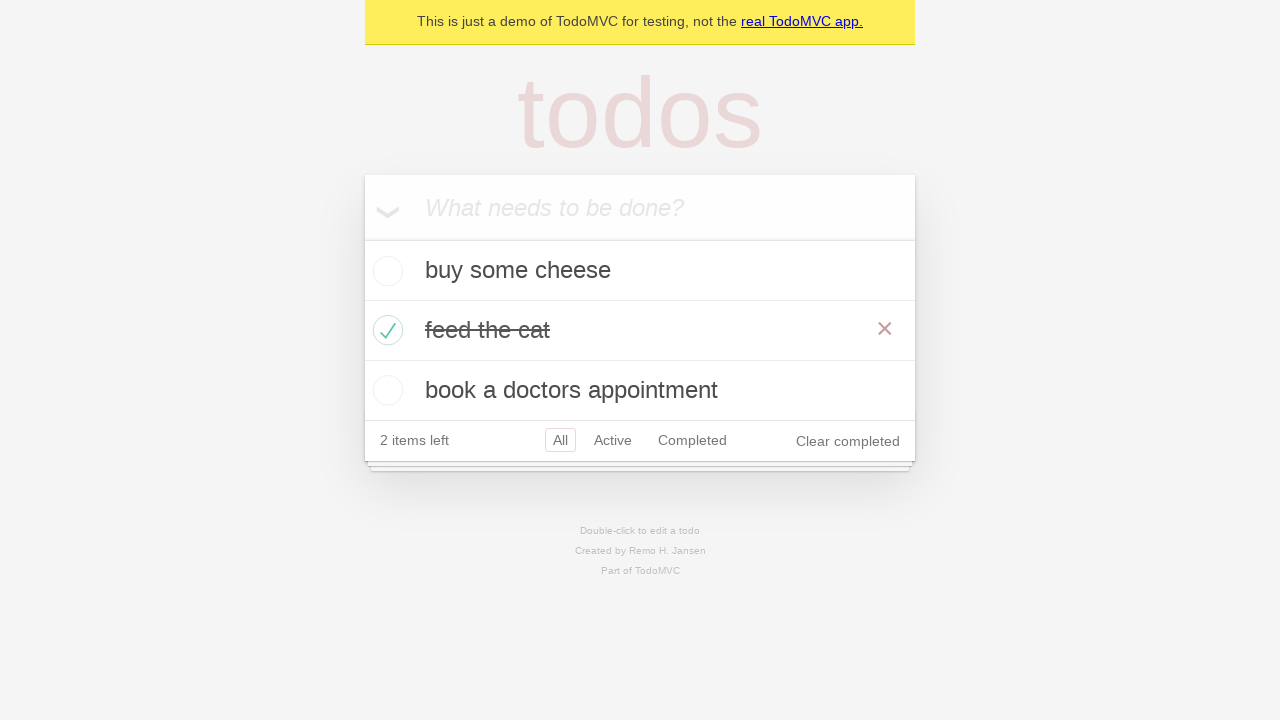

Clicked the Active filter to display only uncompleted items at (613, 440) on .filters >> text=Active
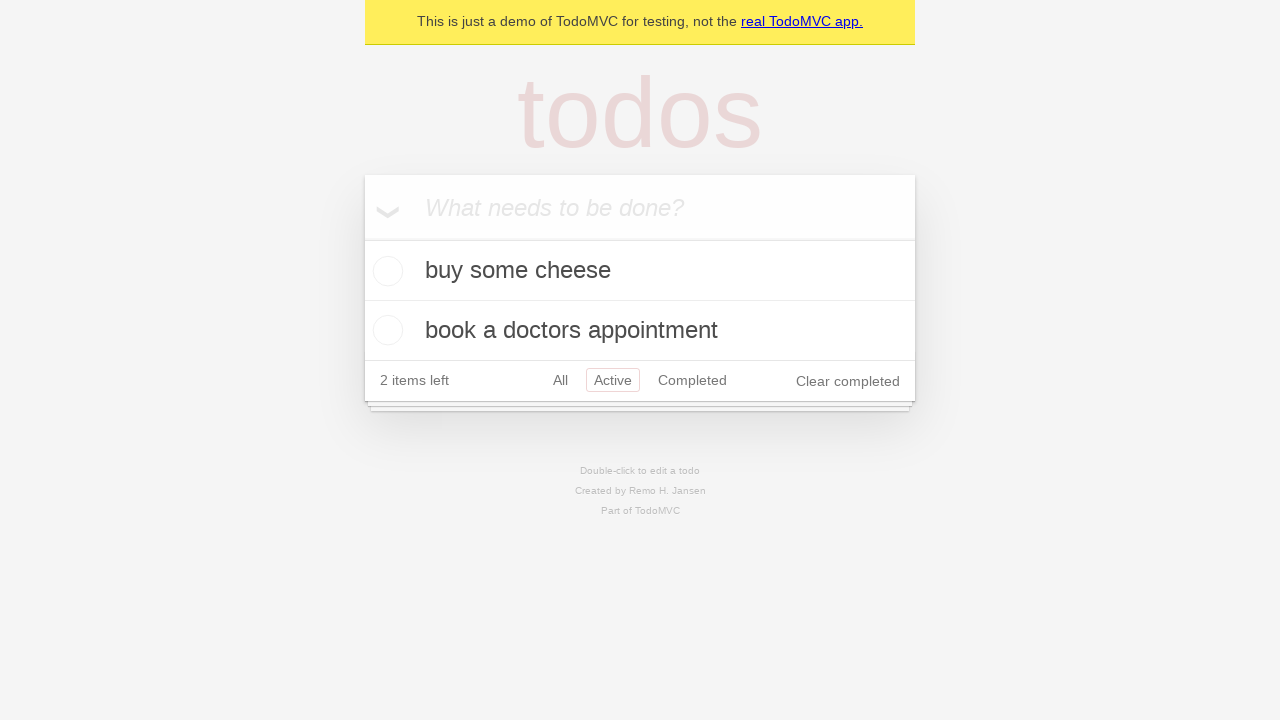

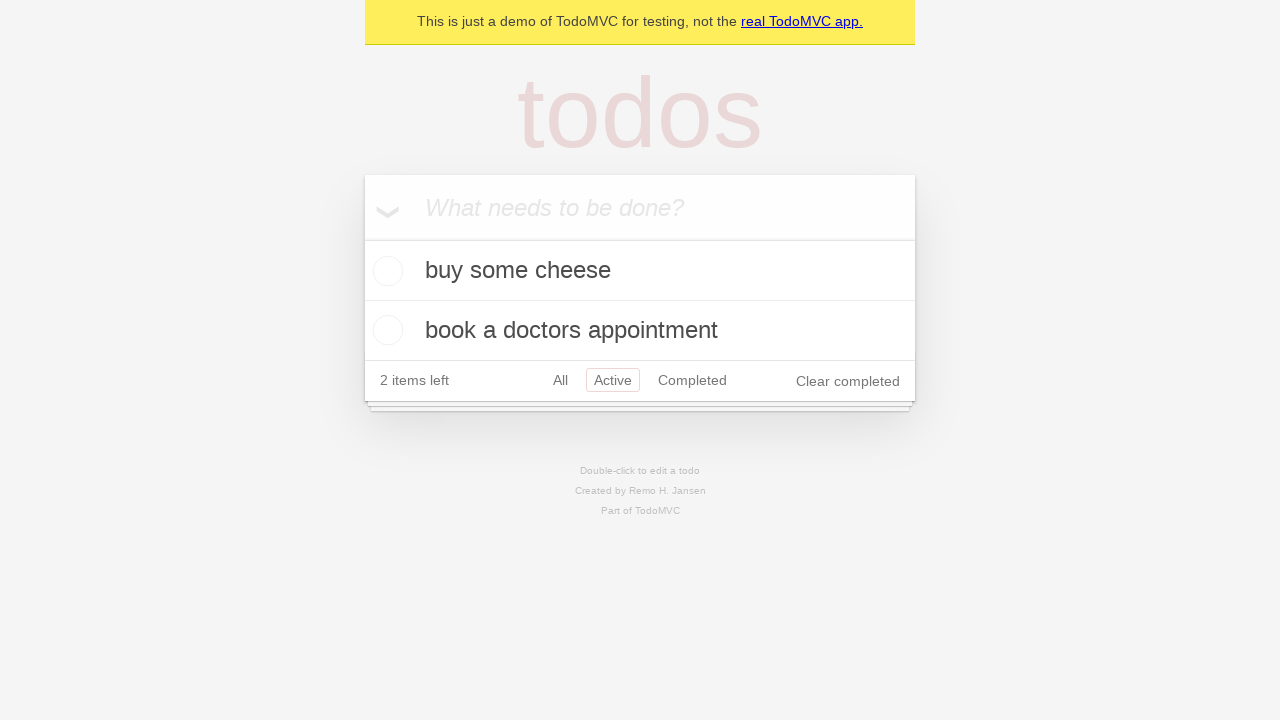